Tests a math problem form by reading two numbers, calculating their sum, selecting the sum from a dropdown, and submitting the form

Starting URL: http://suninjuly.github.io/selects1.html

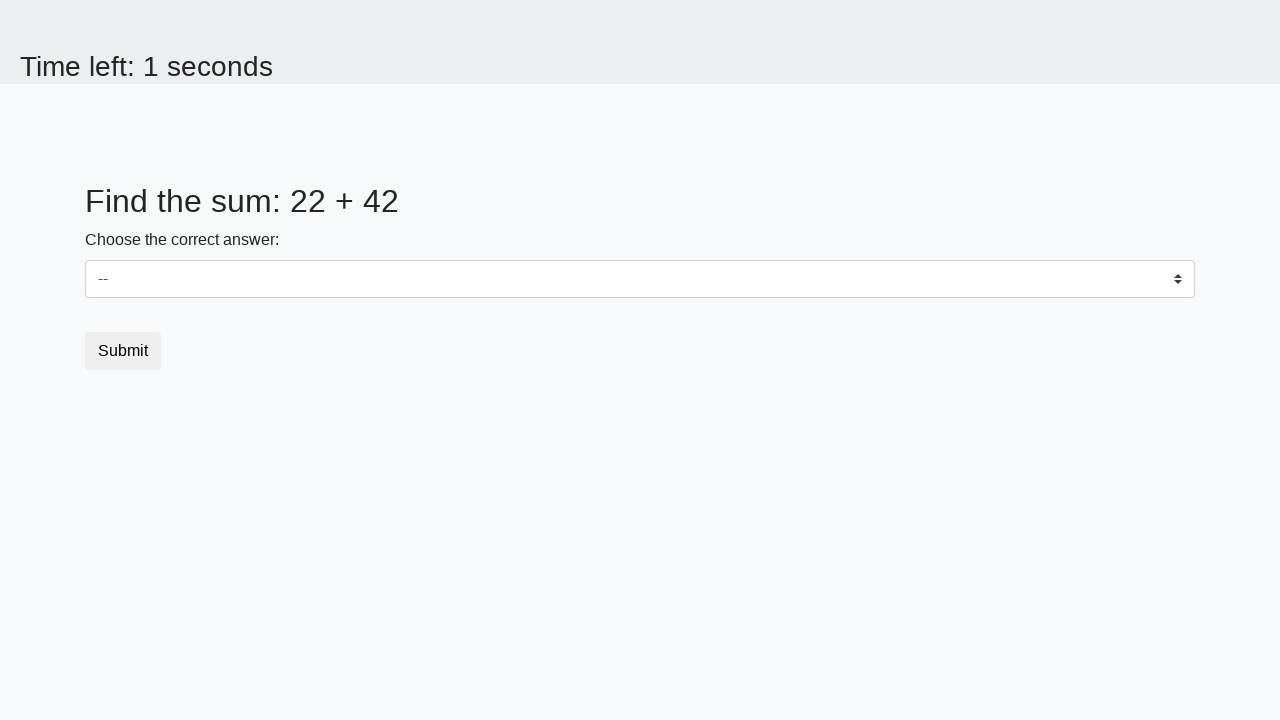

Retrieved first number from #num1 element
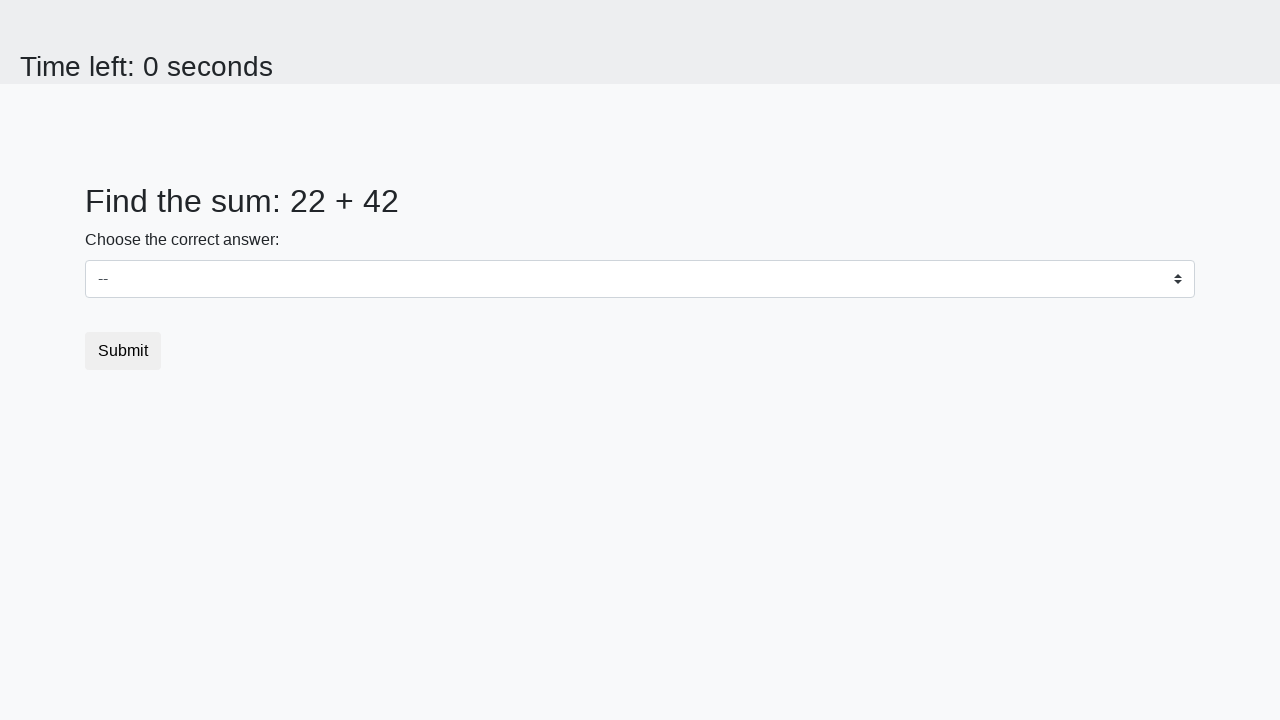

Converted first number to integer
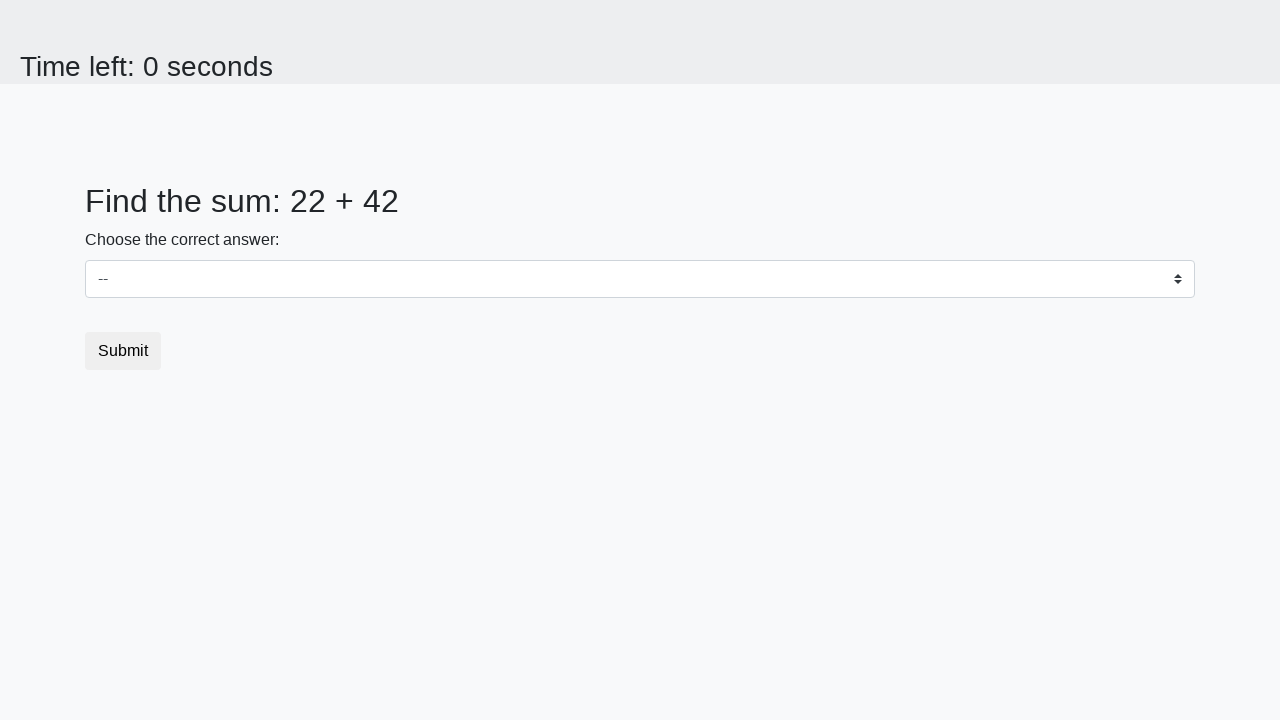

Retrieved second number from #num2 element
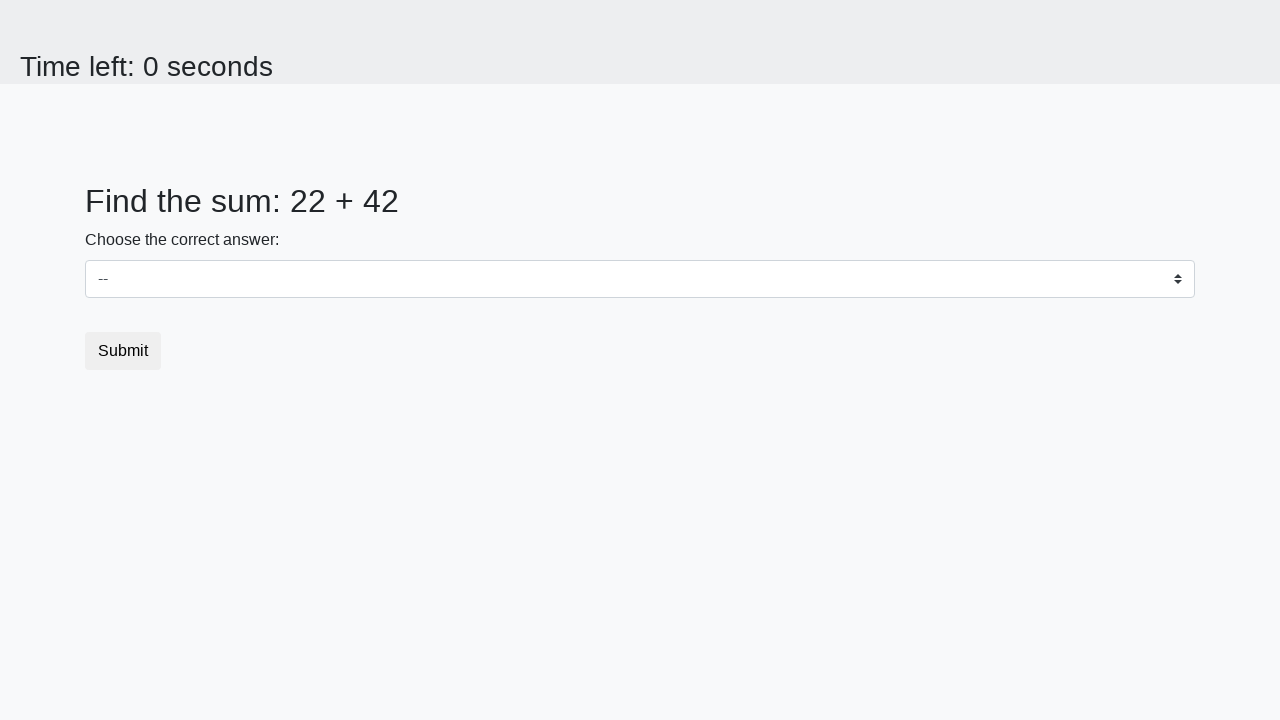

Converted second number to integer
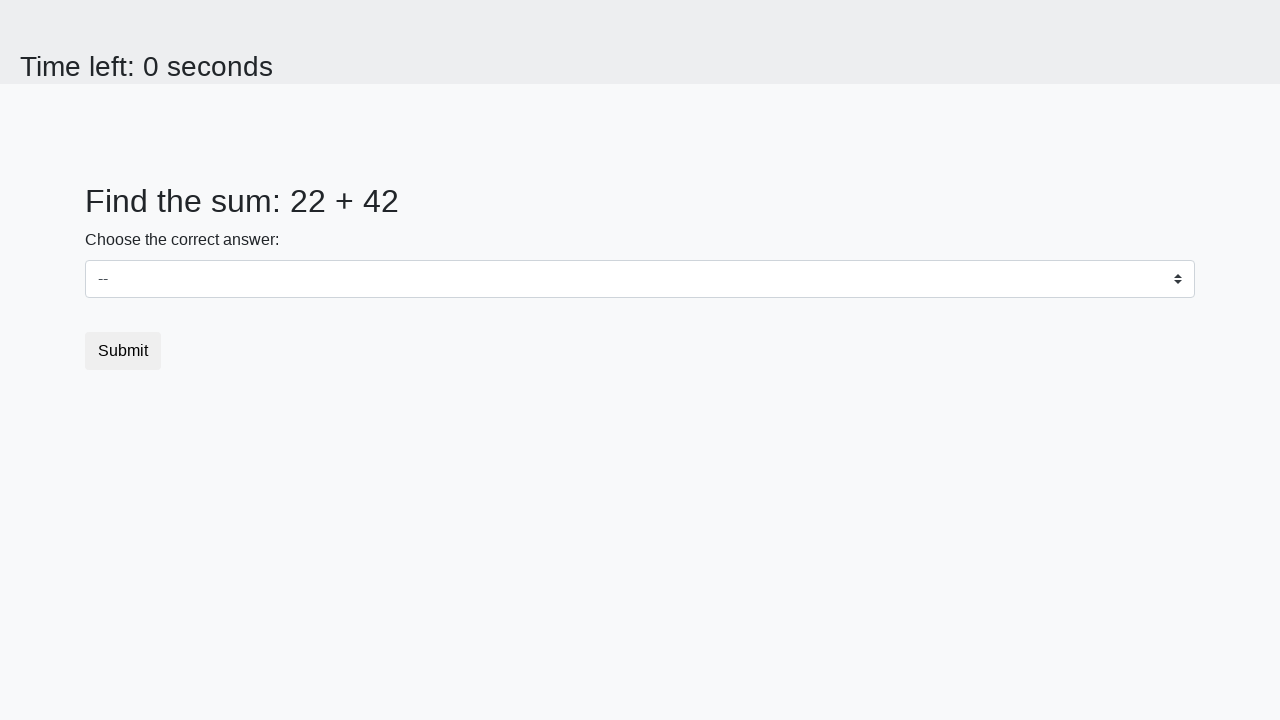

Calculated sum: 22 + 42 = 64
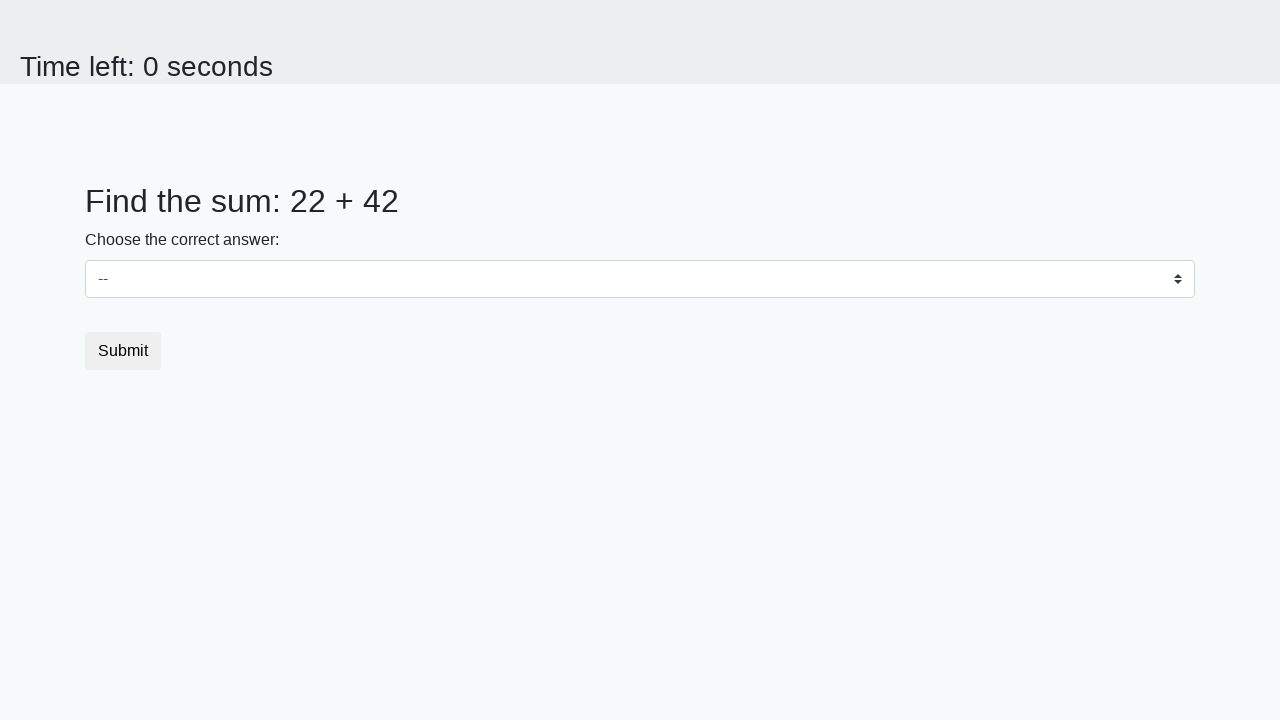

Converted sum to string
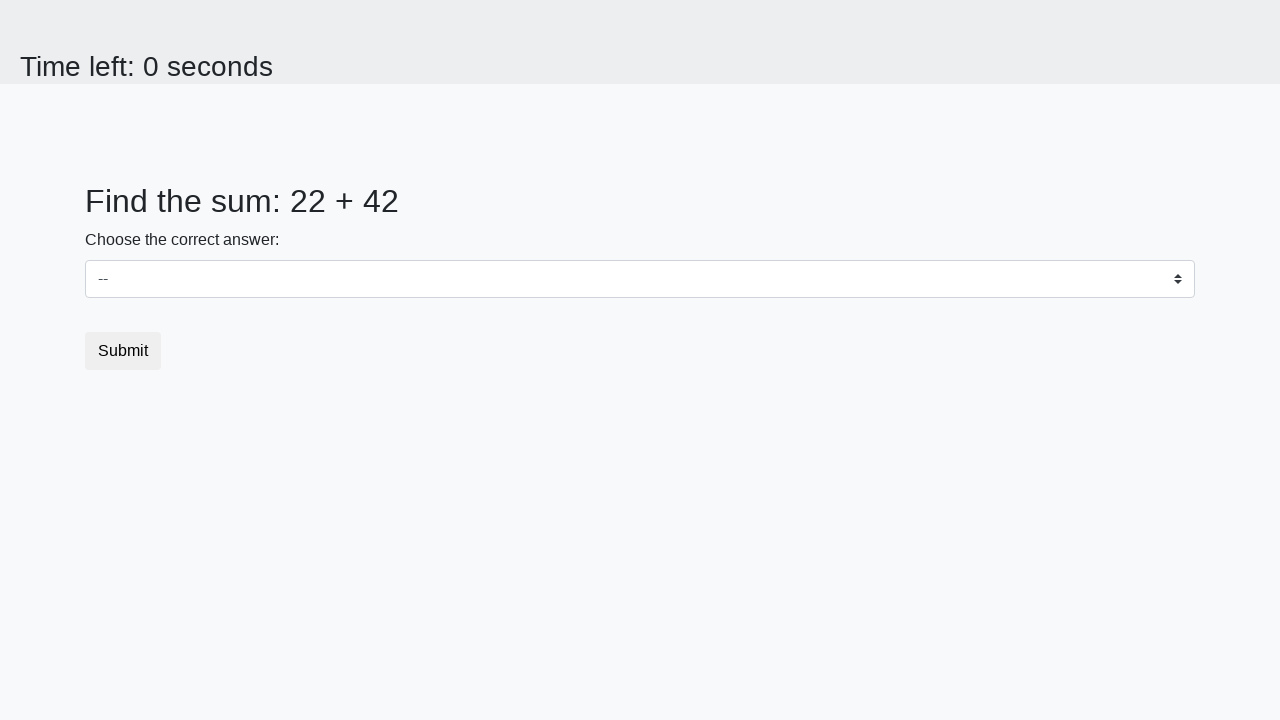

Selected sum value '64' from dropdown on select
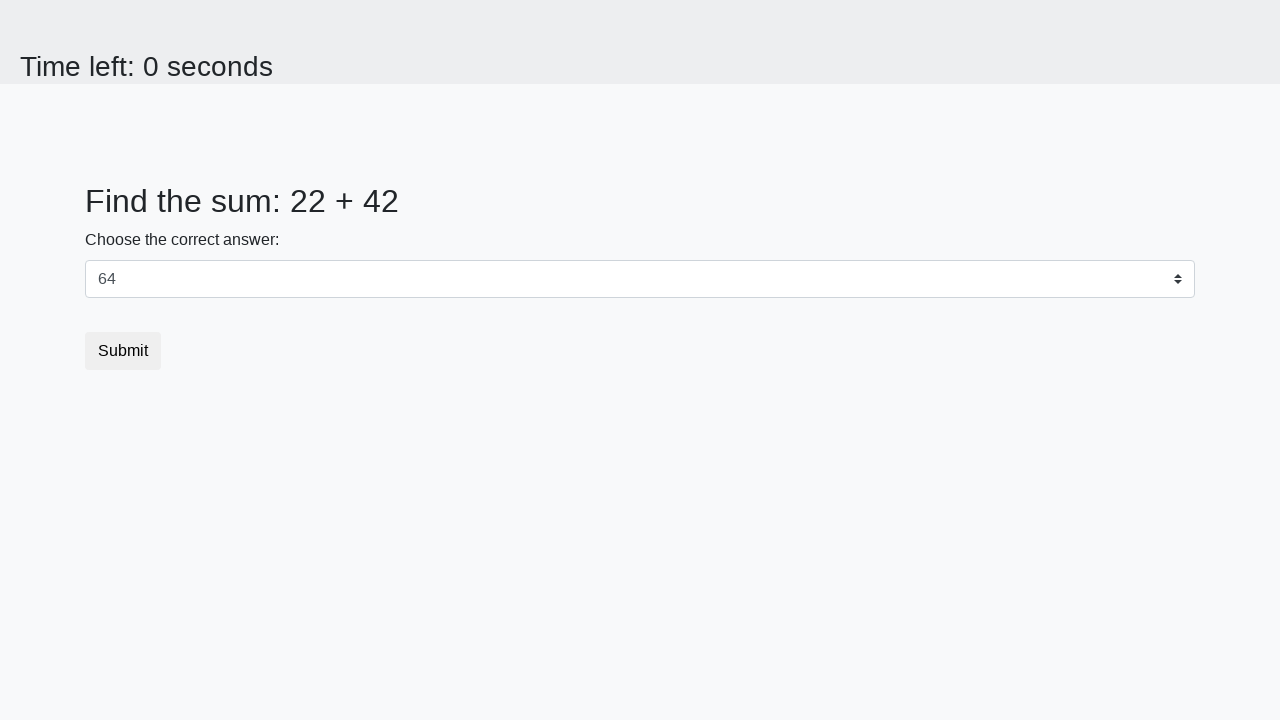

Clicked submit button to submit form at (123, 351) on button.btn
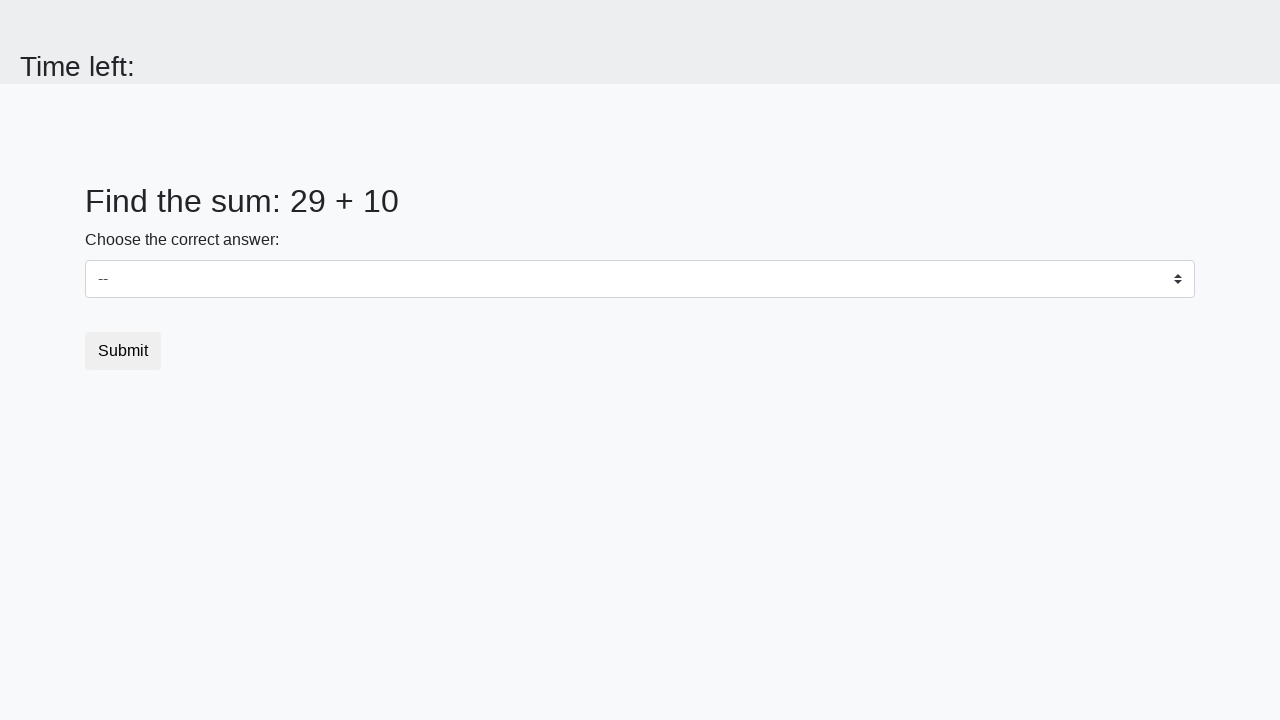

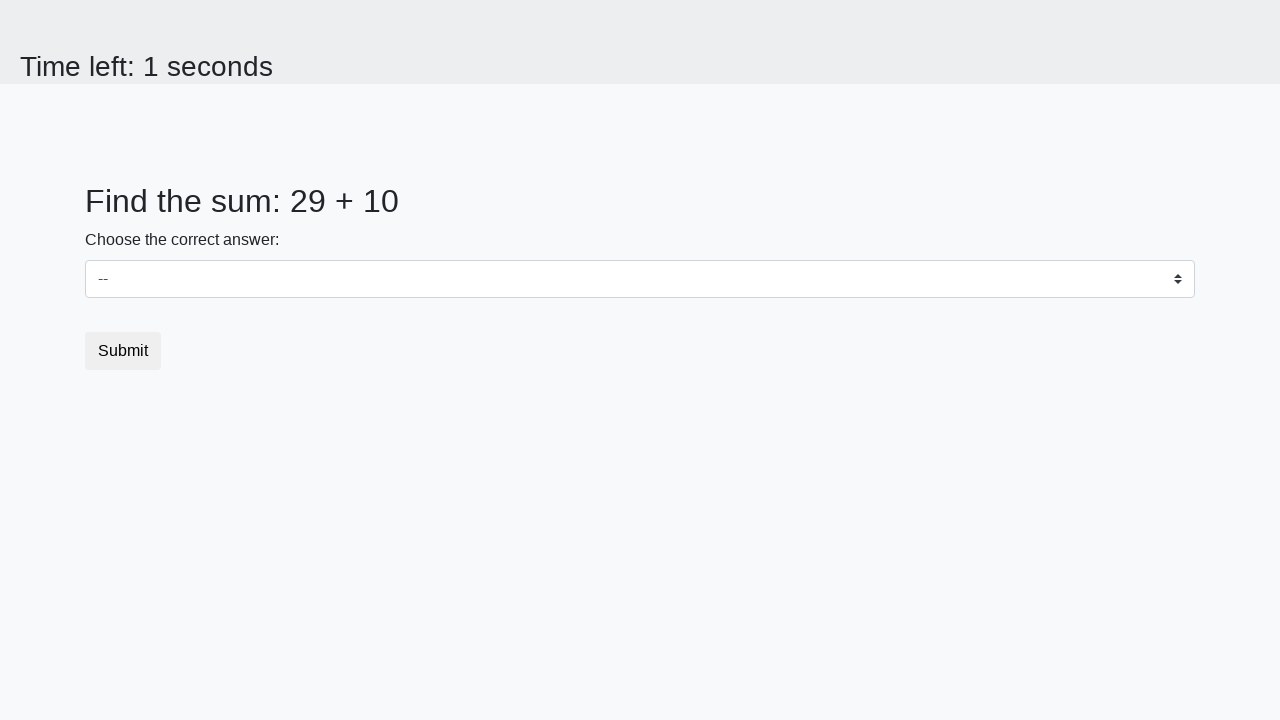